Tests mouse hover interaction by hovering over the Interactions menu and clicking on the Selectable submenu item

Starting URL: http://demo.automationtesting.in/Register.html

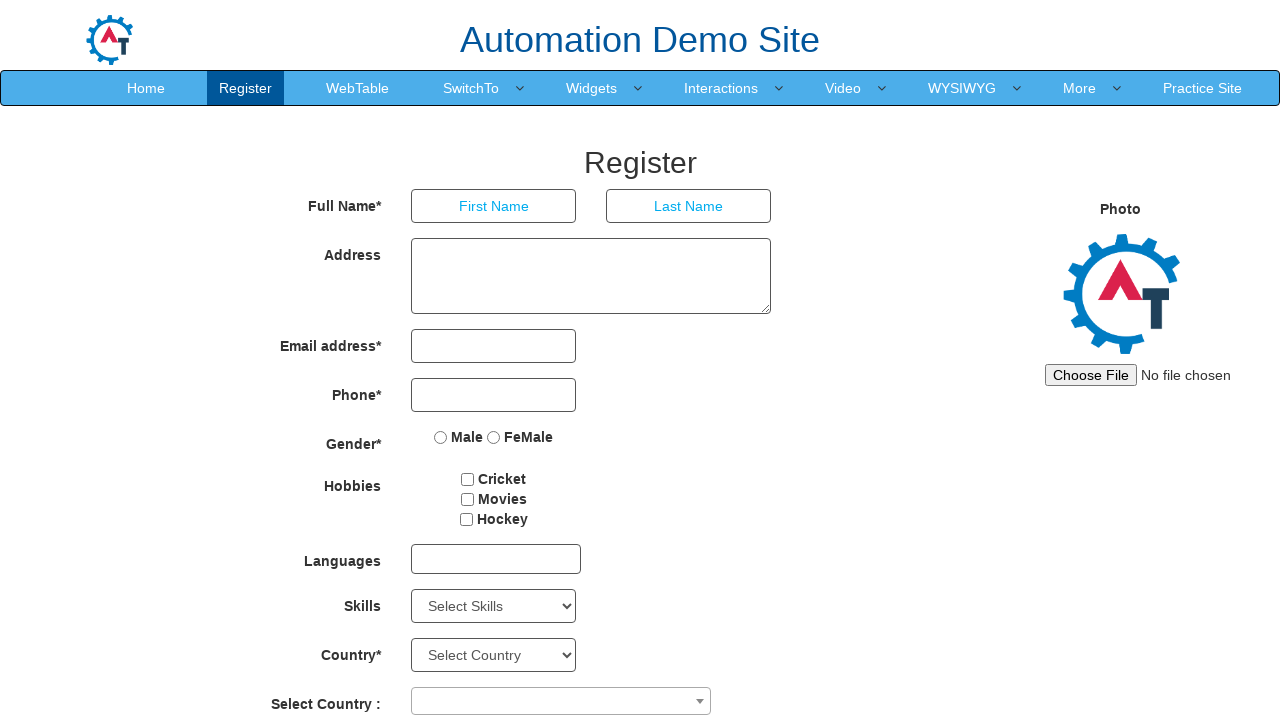

Hovered over Interactions menu item at (721, 88) on xpath=//a[contains(text(),'Interactions')]
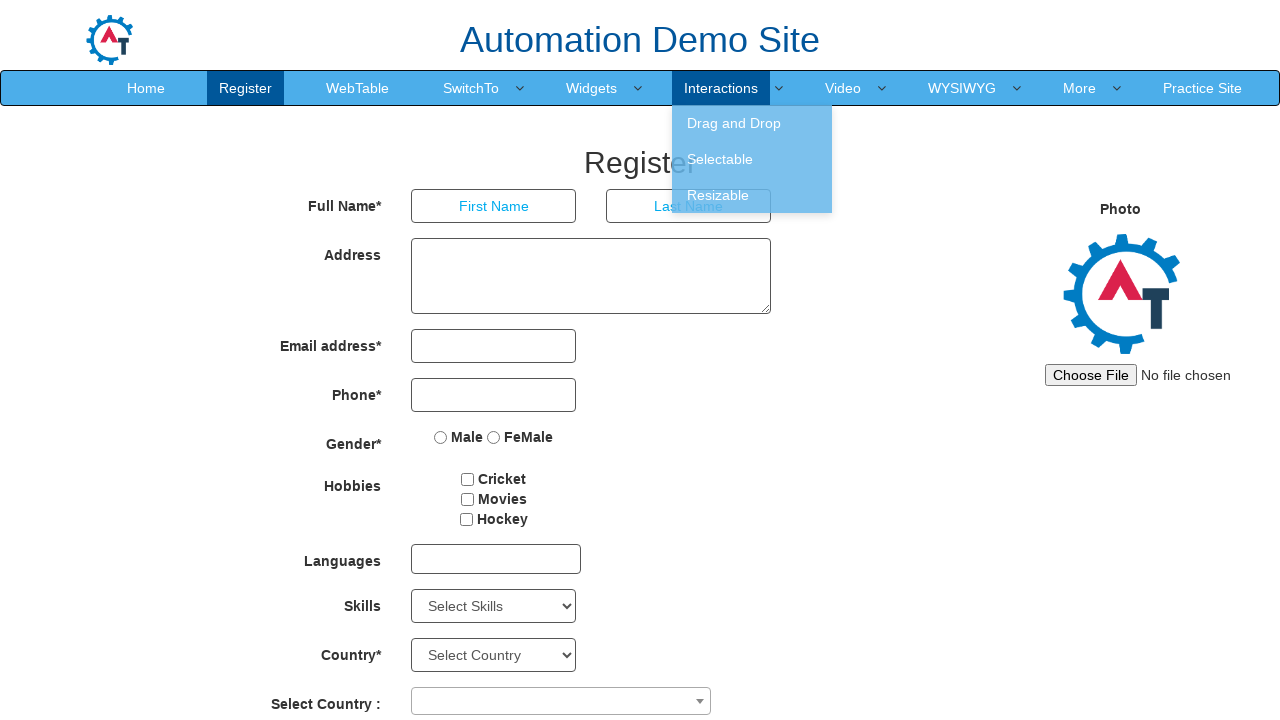

Clicked on Selectable submenu item at (752, 159) on xpath=//a[contains(text(),'Selectable')]
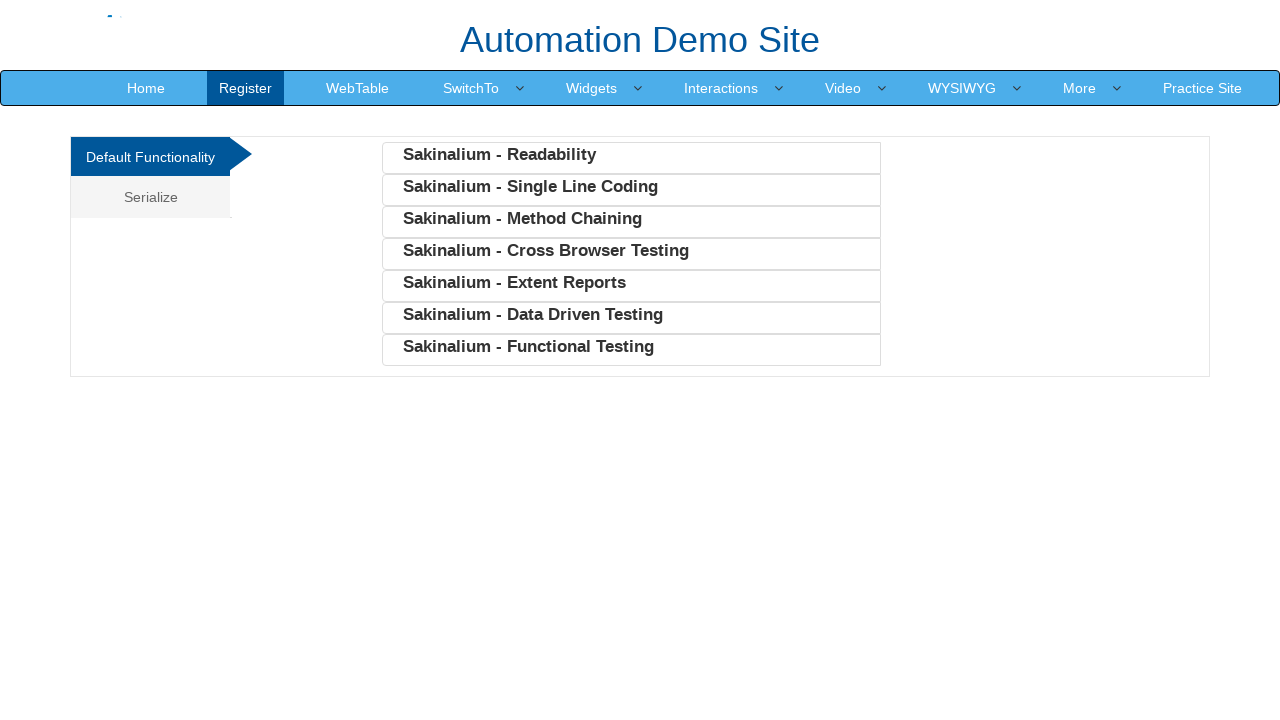

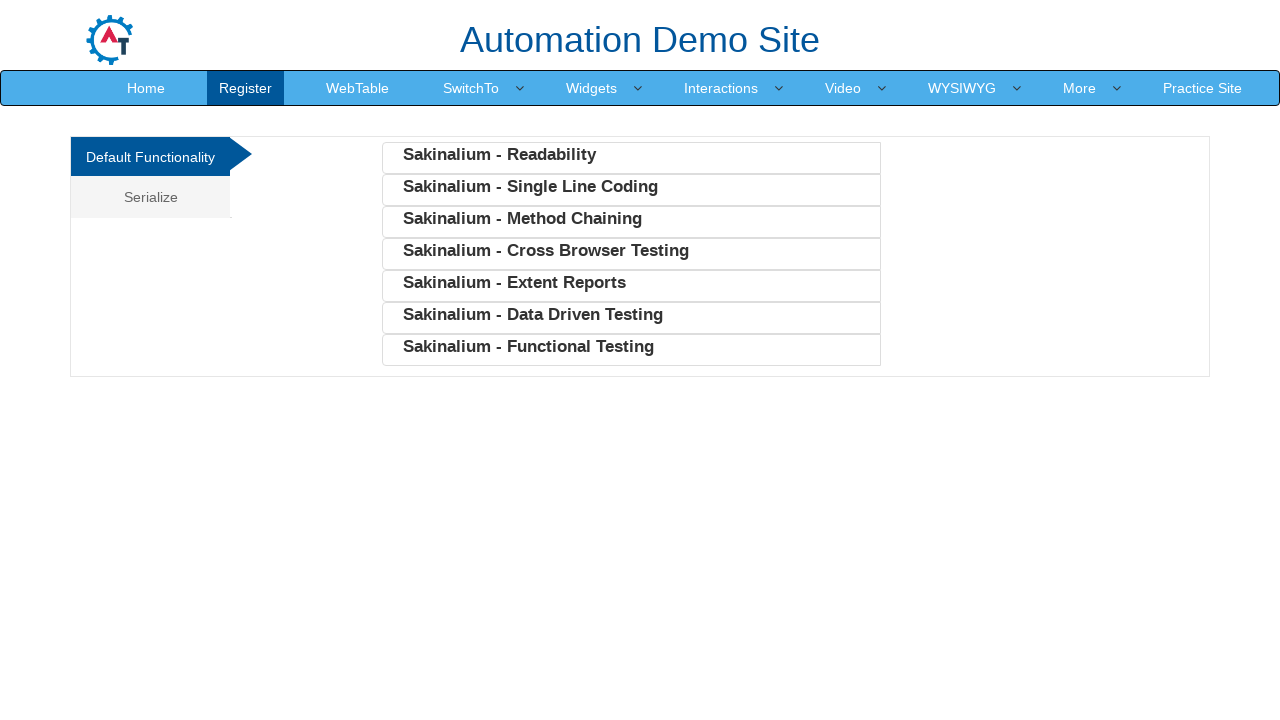